Tests Tab key navigation by typing text and pressing Tab to move focus to next field

Starting URL: https://letcode.in/edit

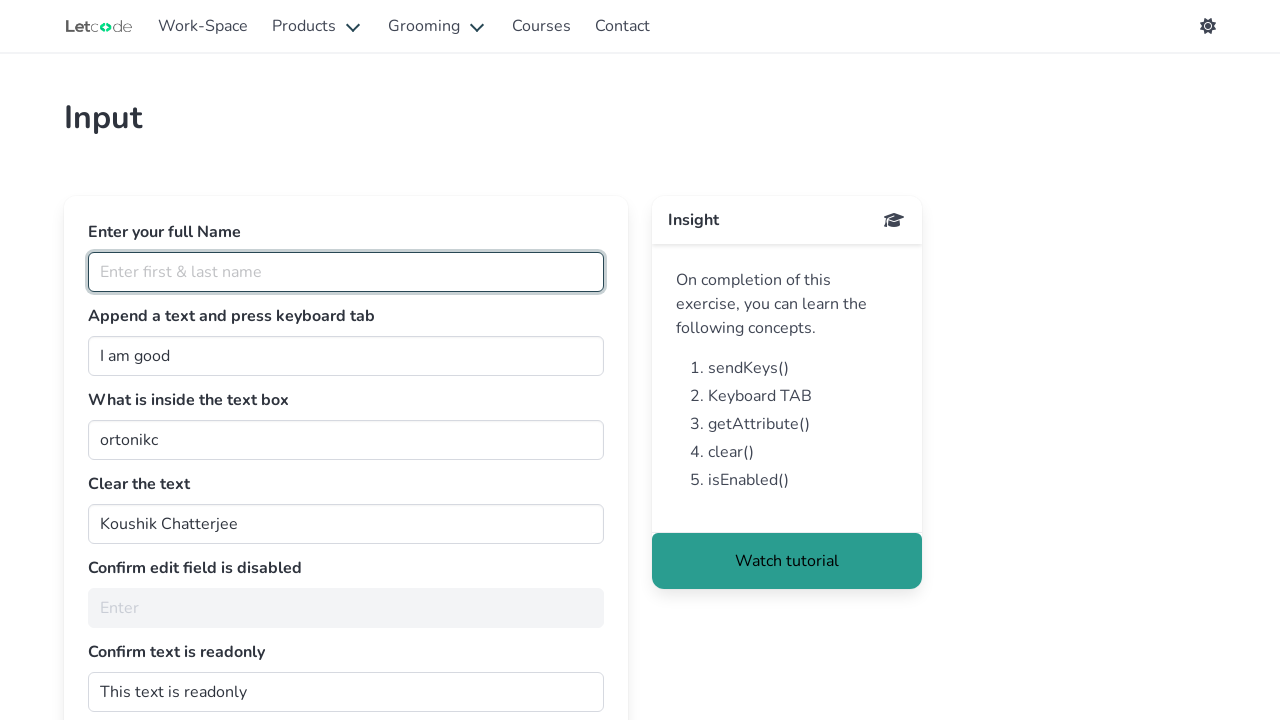

Typed ' at all' into the join field on #join
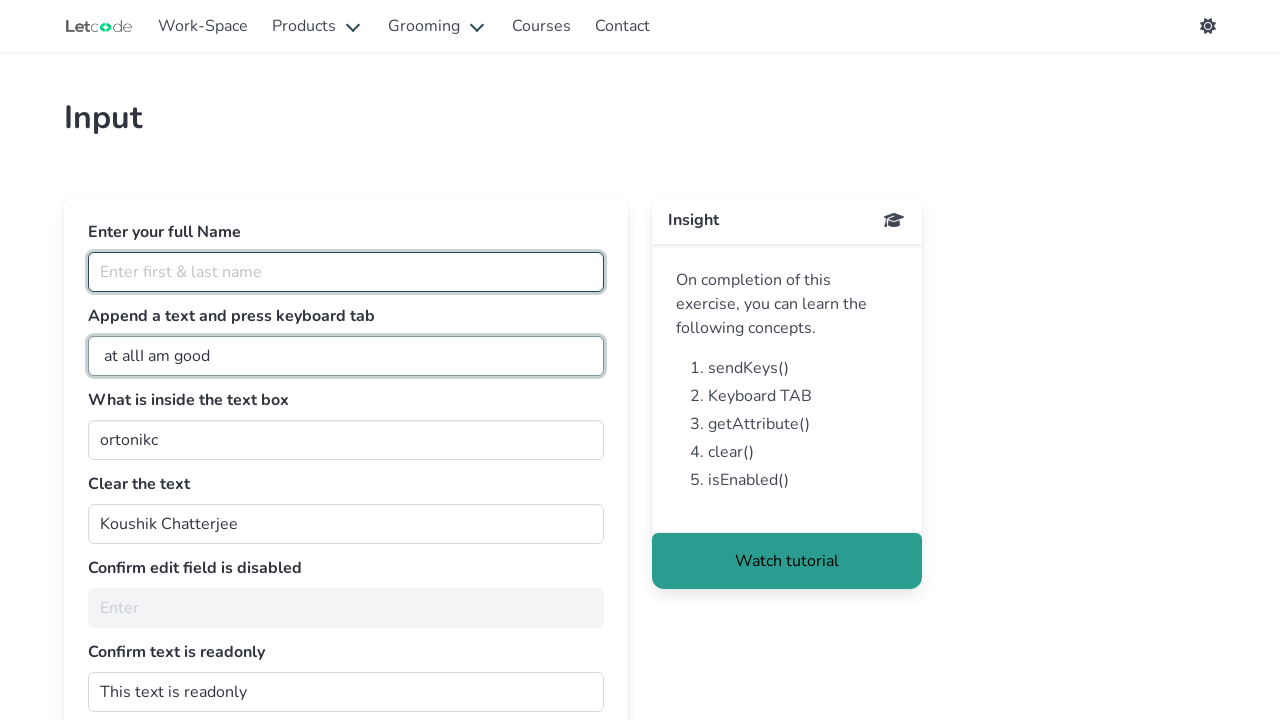

Pressed Tab key to move focus to next field on #join
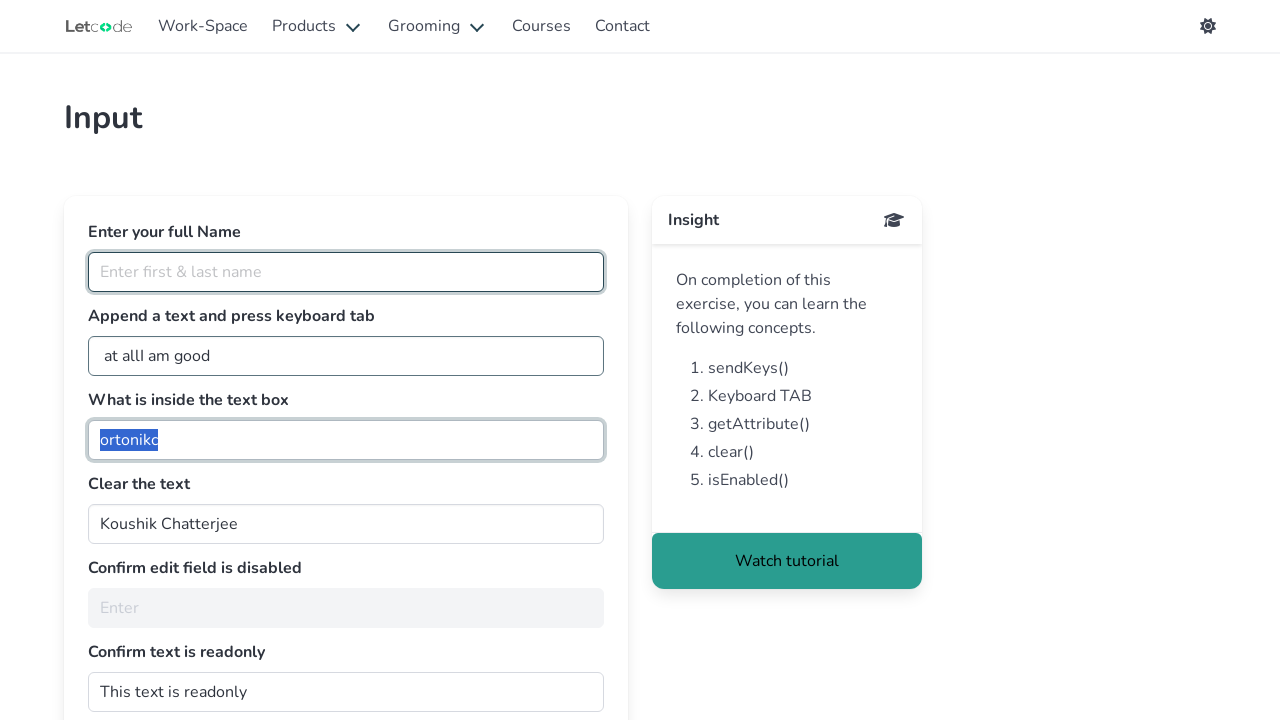

Retrieved focused element's value
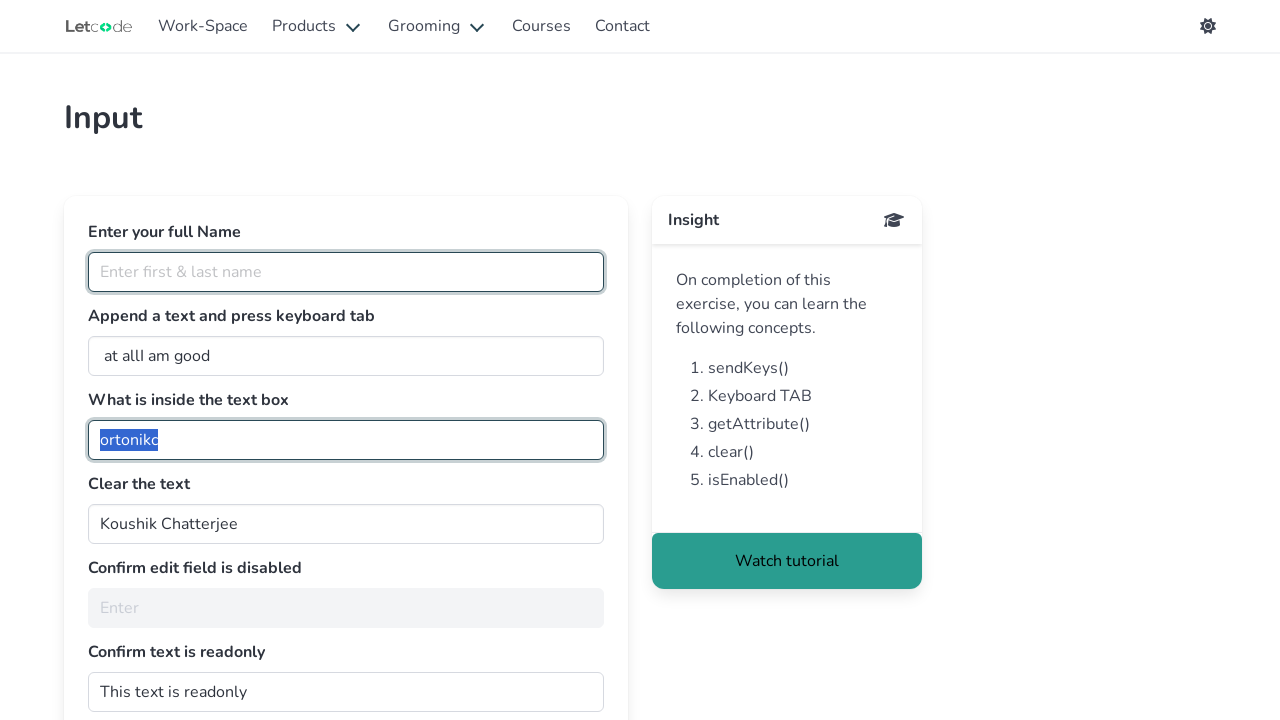

Verified focused element has expected value 'ortonikc'
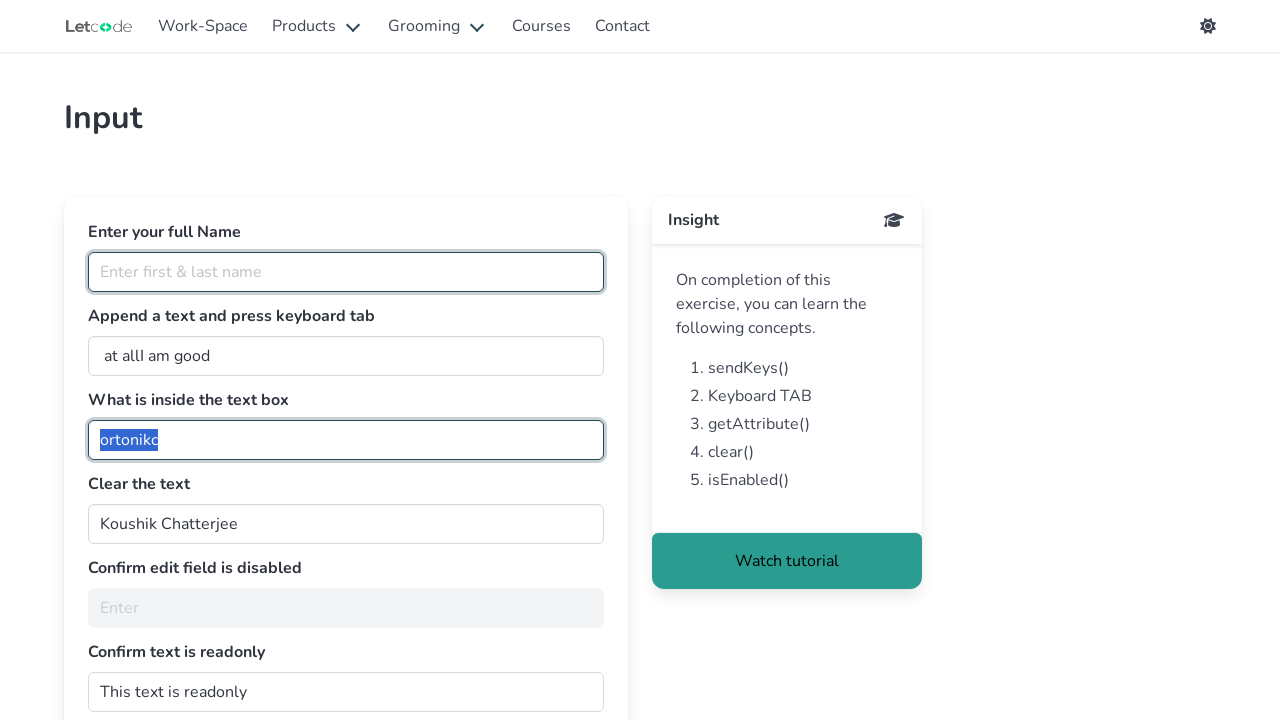

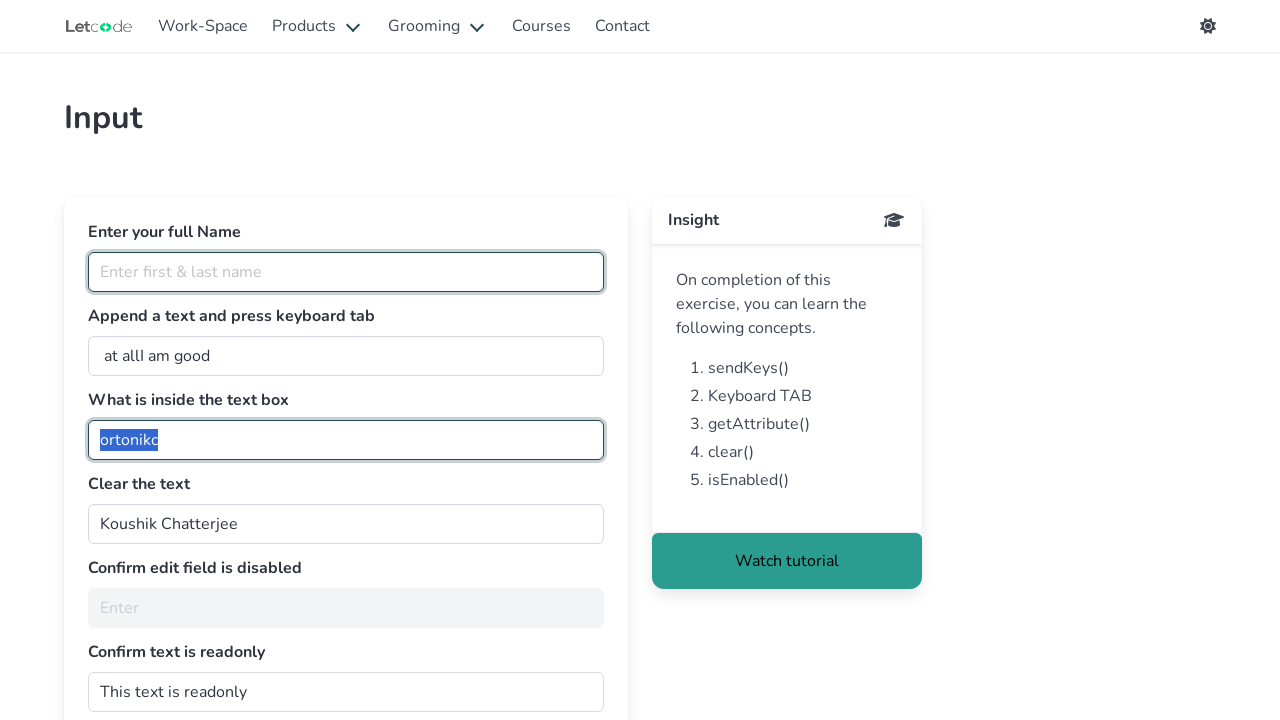